Tests Bootstrap modal dialog functionality by opening a modal and clicking the Save Changes button to close it.

Starting URL: https://www.lambdatest.com/selenium-playground/bootstrap-modal-demo

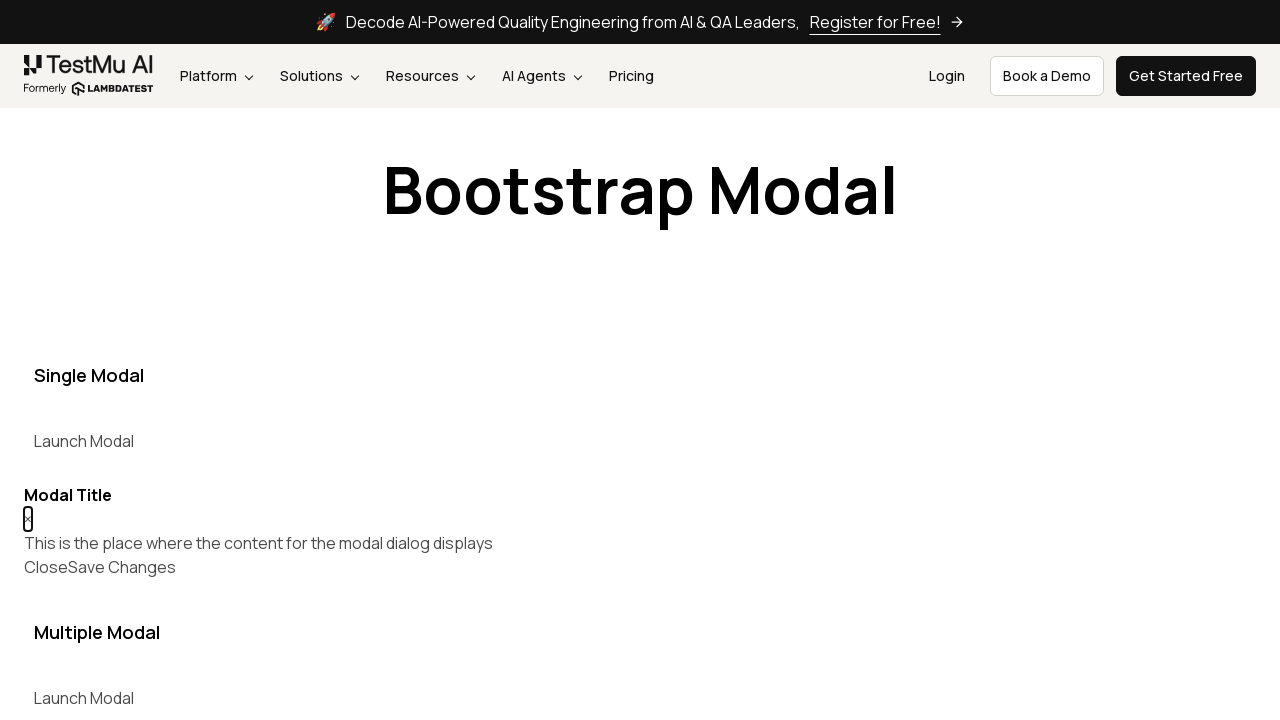

Clicked button to open the Bootstrap modal dialog at (84, 441) on xpath=//button[@data-target='#myModal']
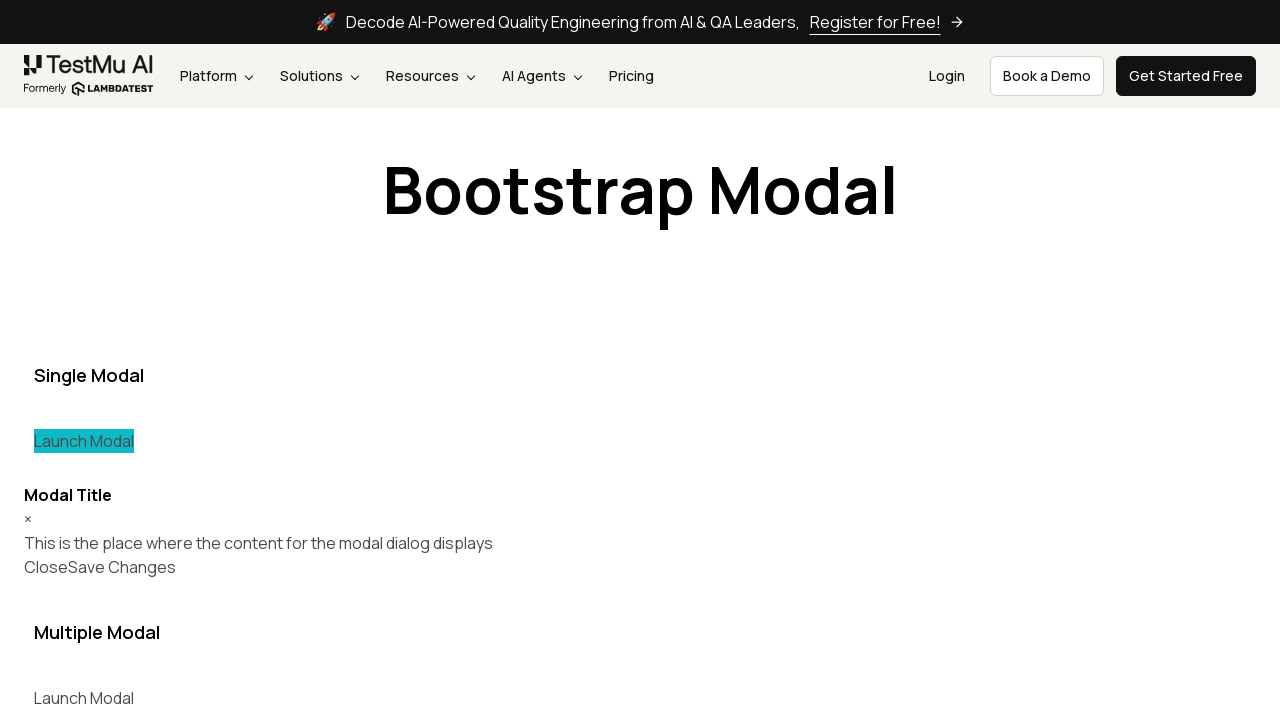

Clicked Save Changes button to close the modal at (122, 567) on (//button[text()='Save Changes'])[1]
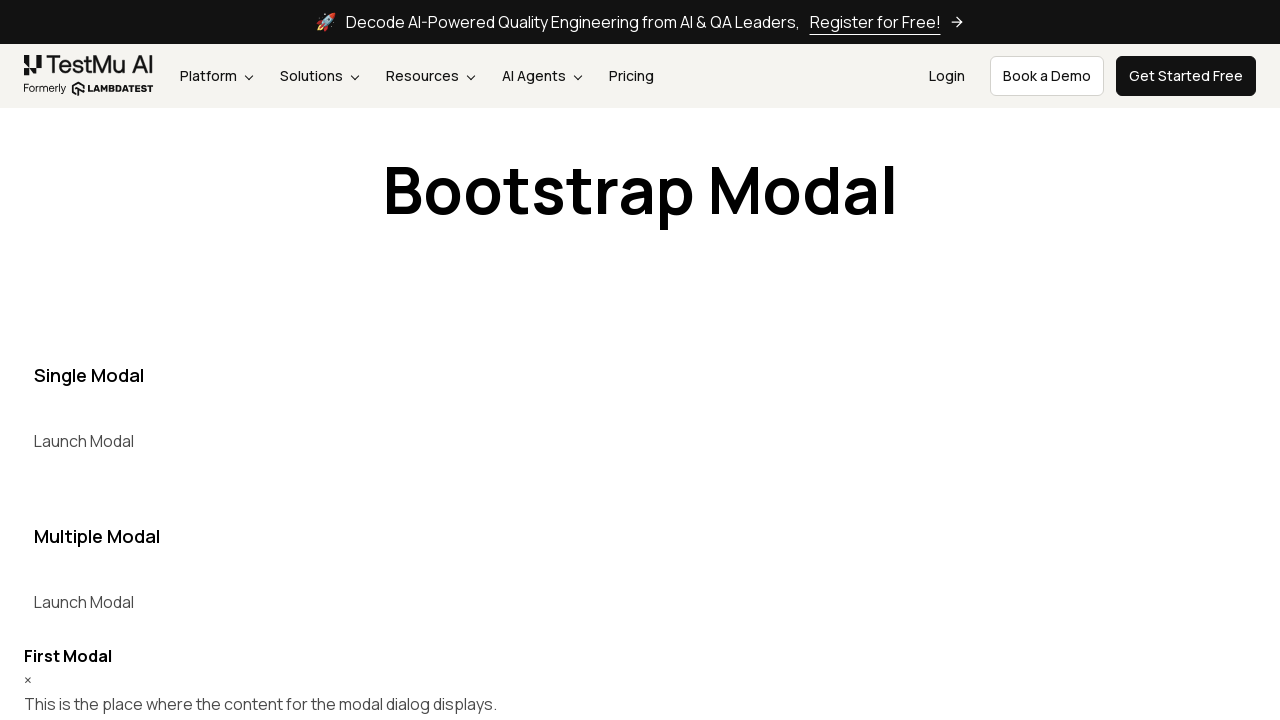

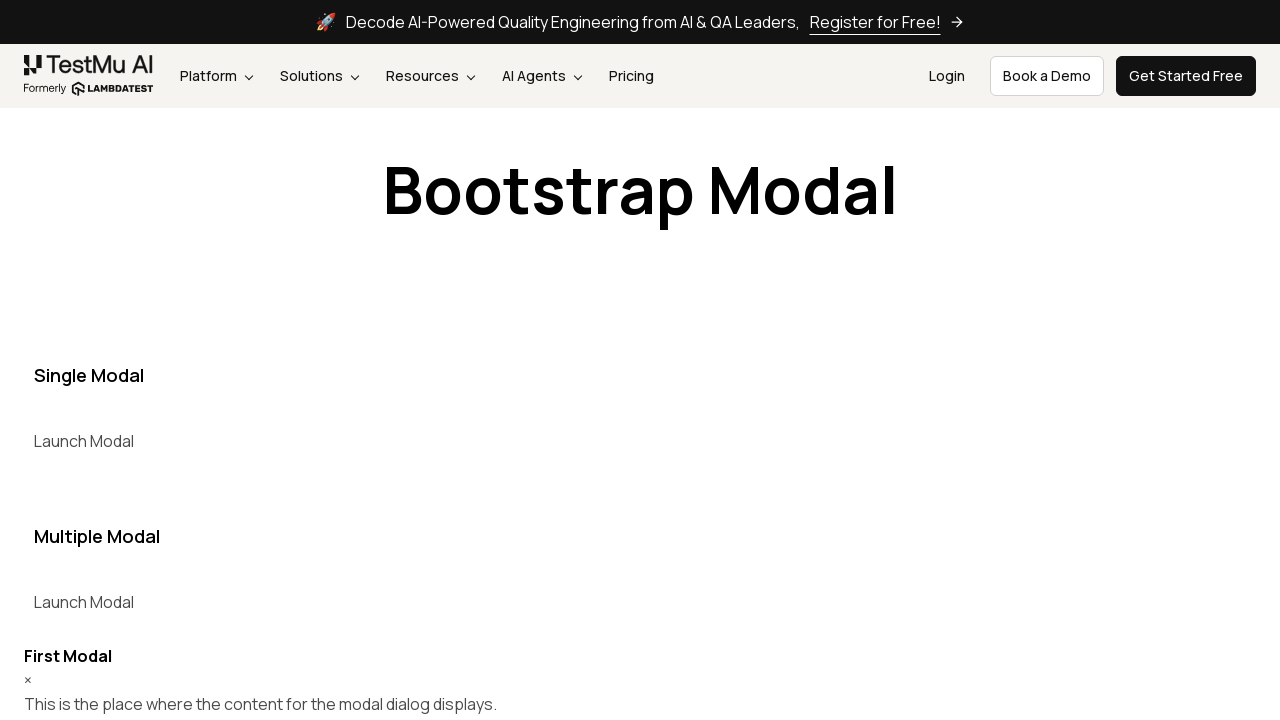